Tests username field input functionality by clearing the field and entering text based on its current state

Starting URL: https://demo.vtiger.com/vtigercrm/

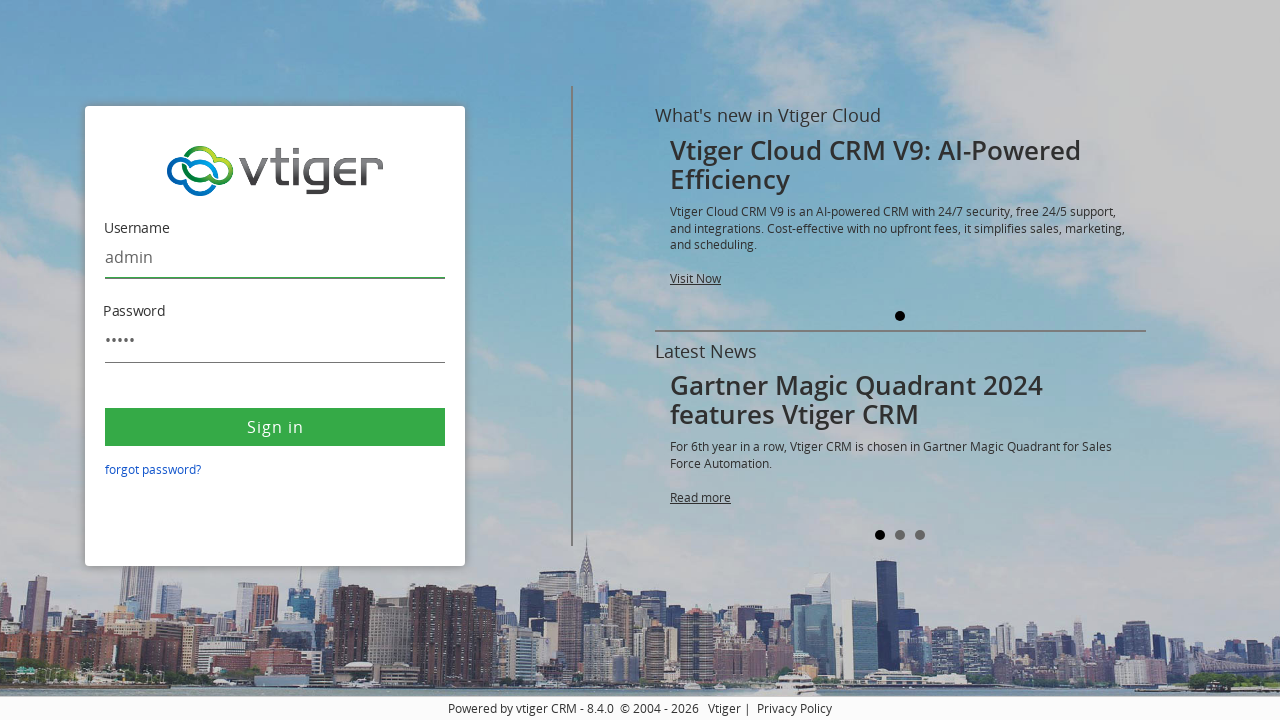

Located and cleared the username field on #username
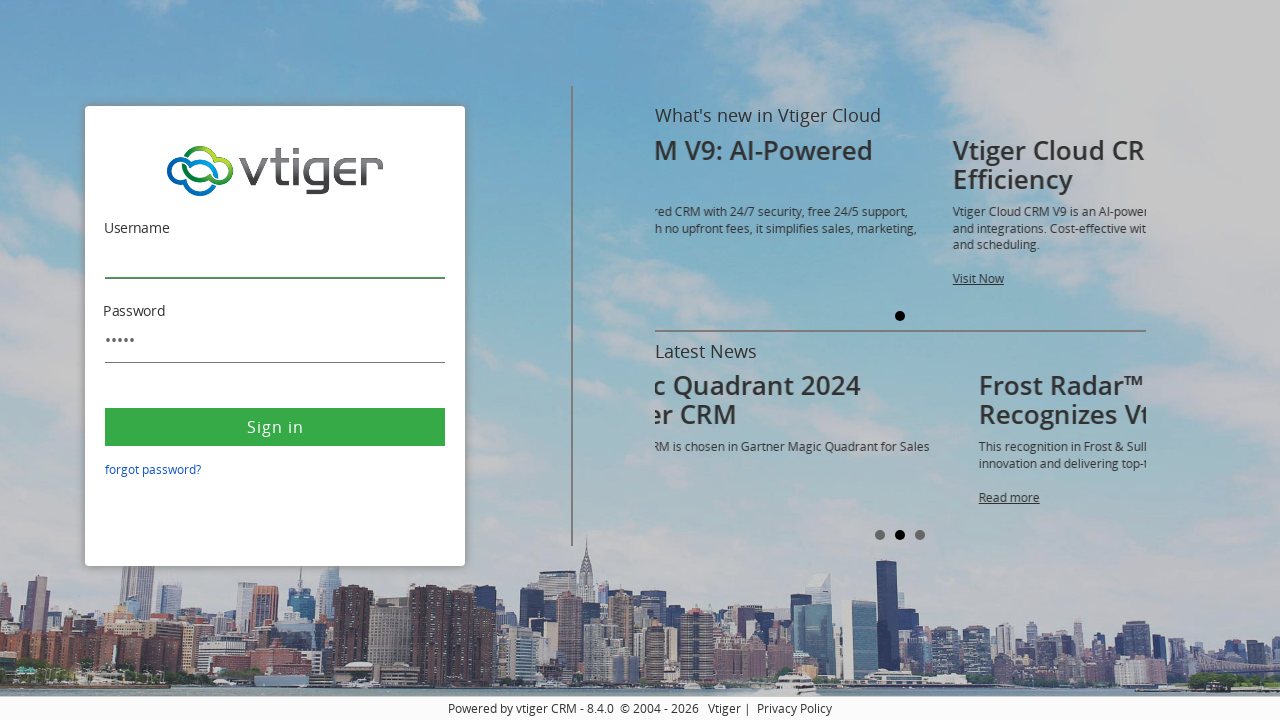

Retrieved current value from username field: ''
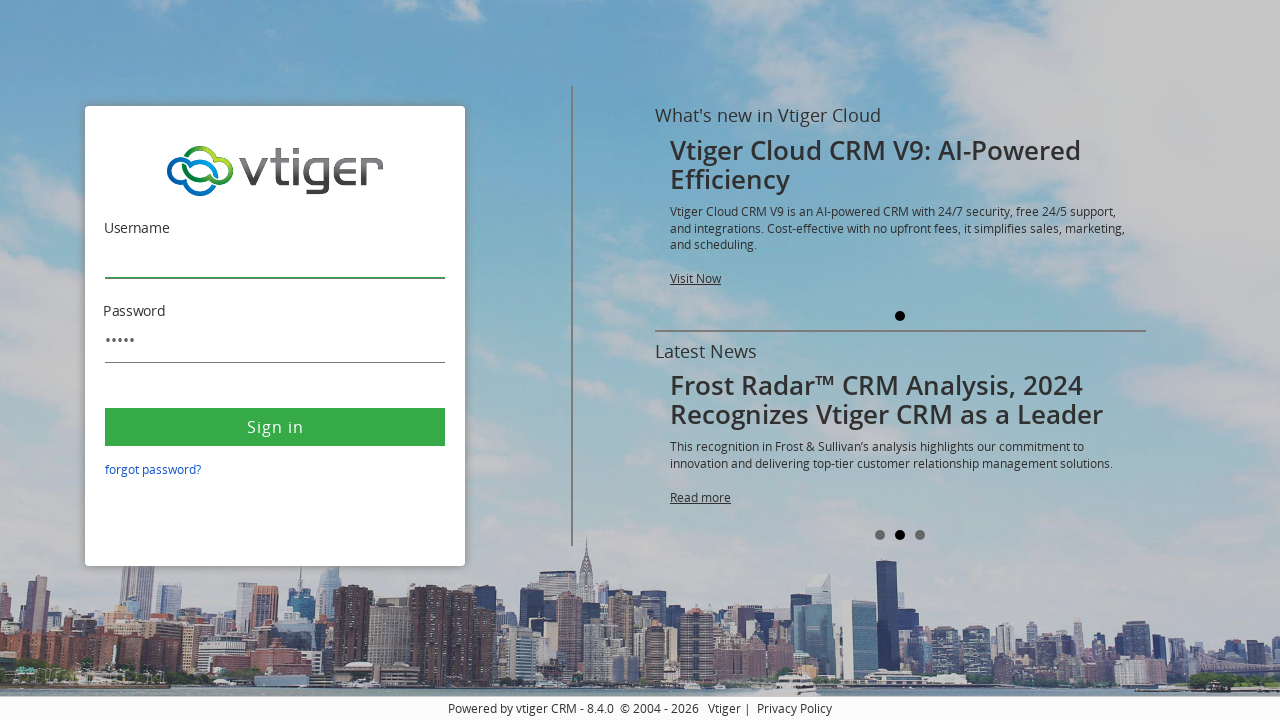

Username field was empty, filled with 'abc' on #username
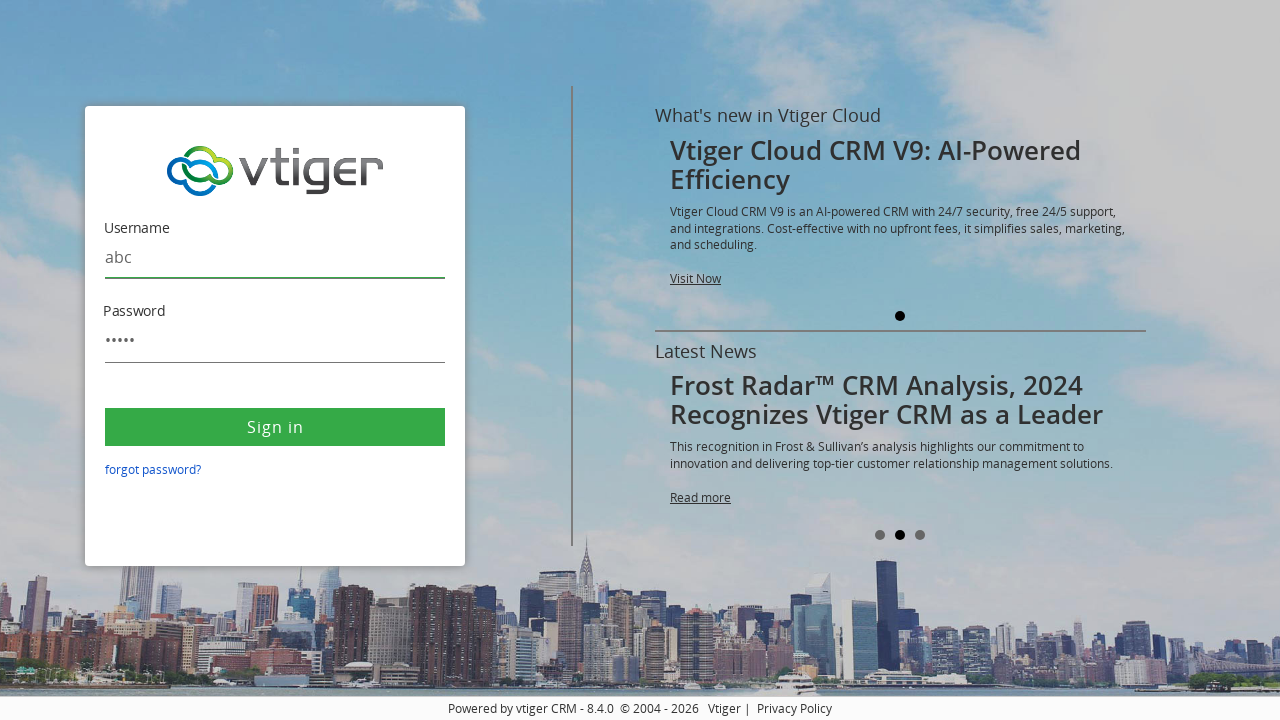

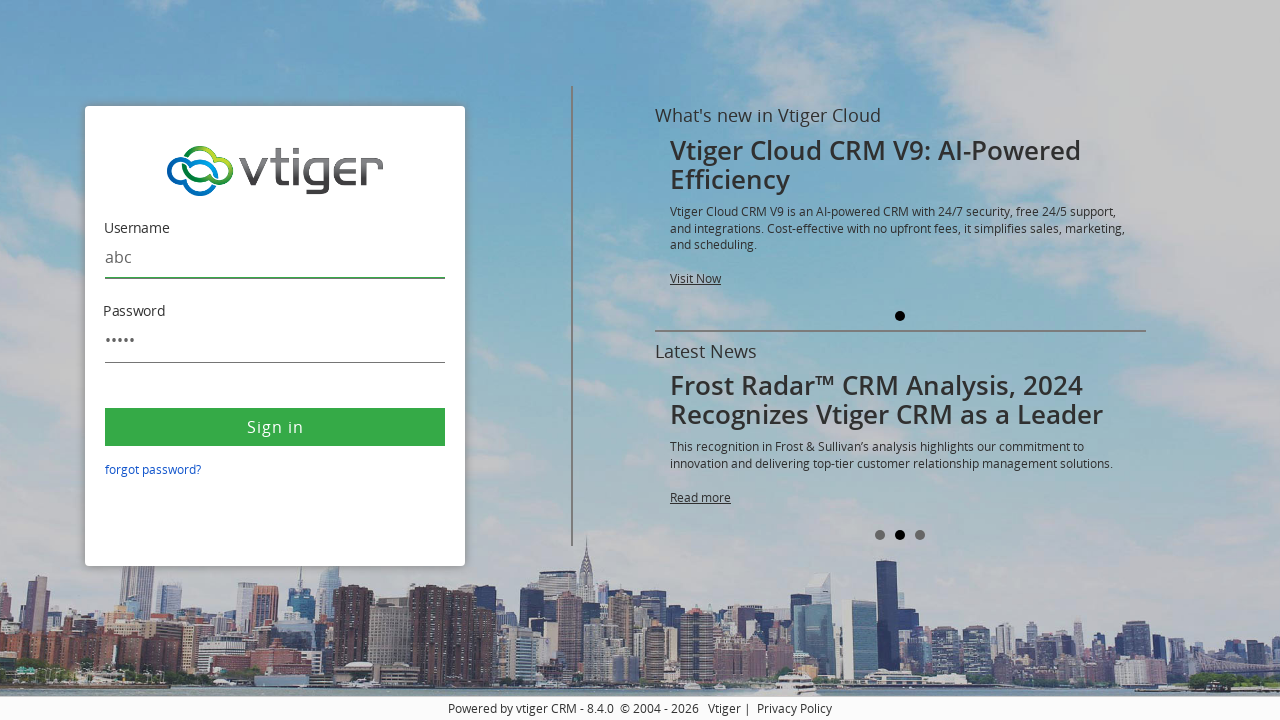